Navigates to the Team submenu and verifies the names of the site creators: Oliver Schade, Gregor Scheithauer, and Stefan Scheler

Starting URL: http://www.99-bottles-of-beer.net/

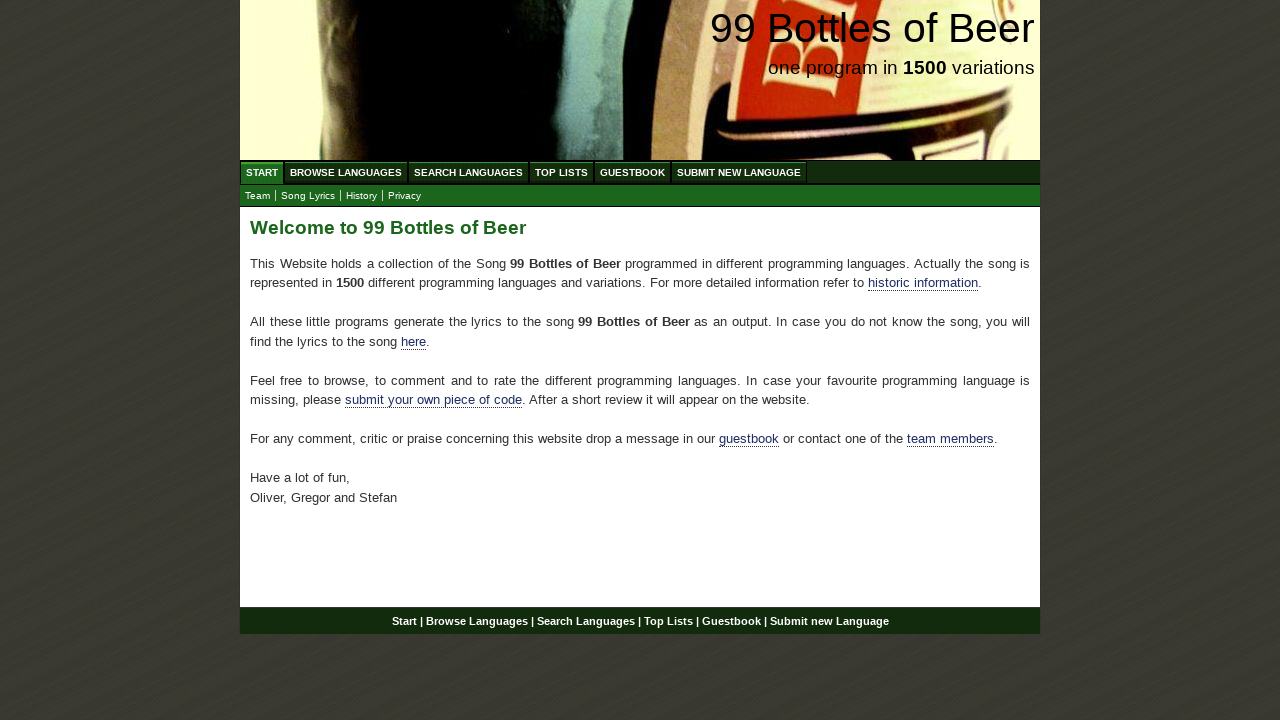

Clicked on Team submenu at (258, 196) on xpath=//ul[@id='submenu']/li/a[text()='Team']
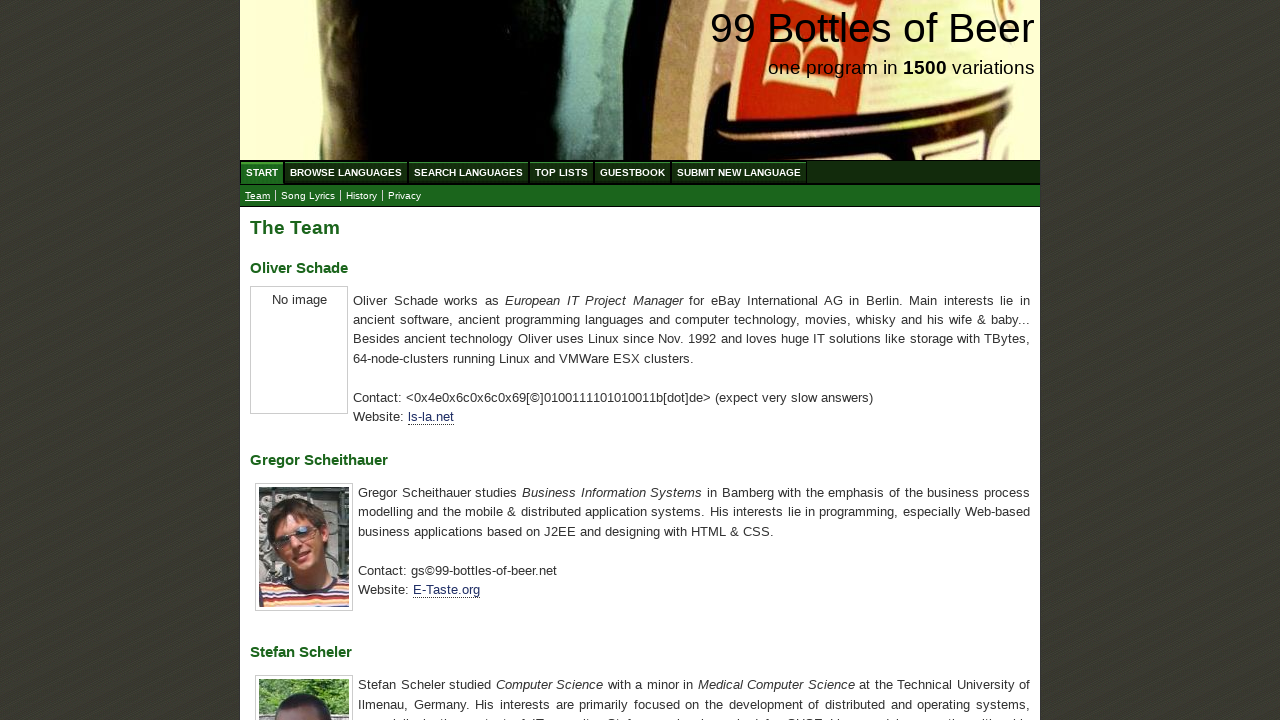

Located Oliver Schade element
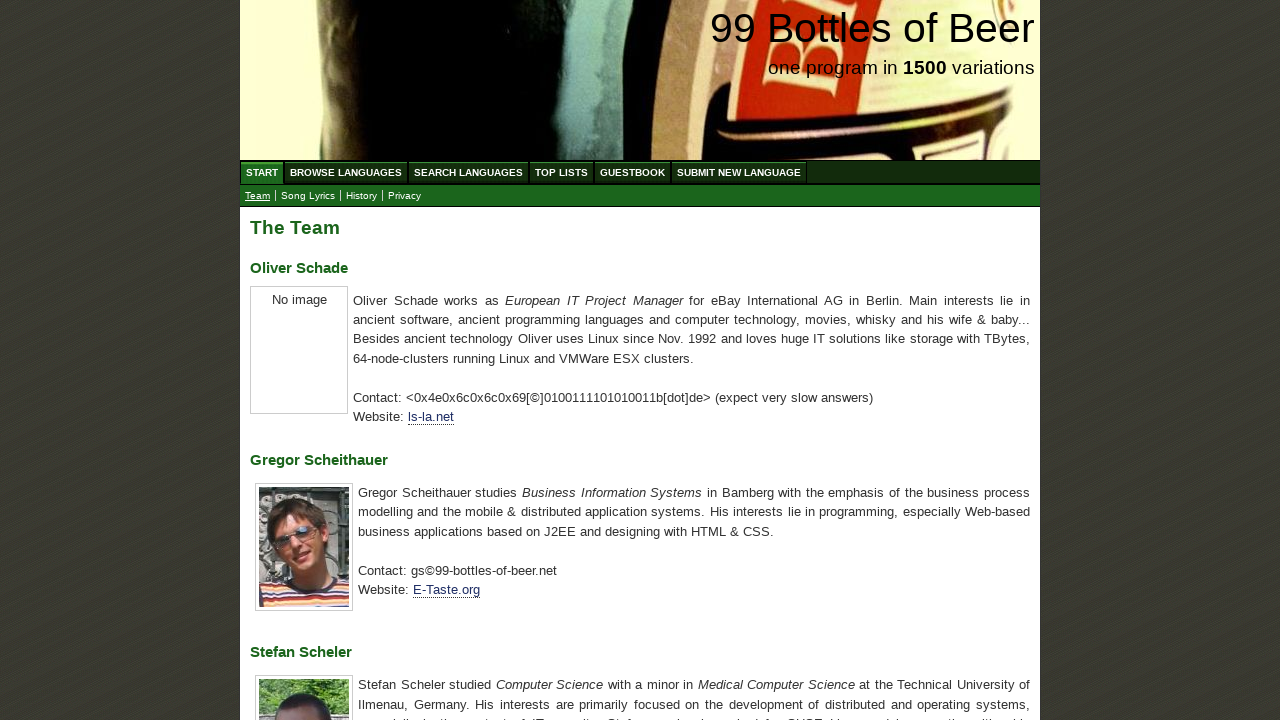

Waited for Oliver Schade element to be visible
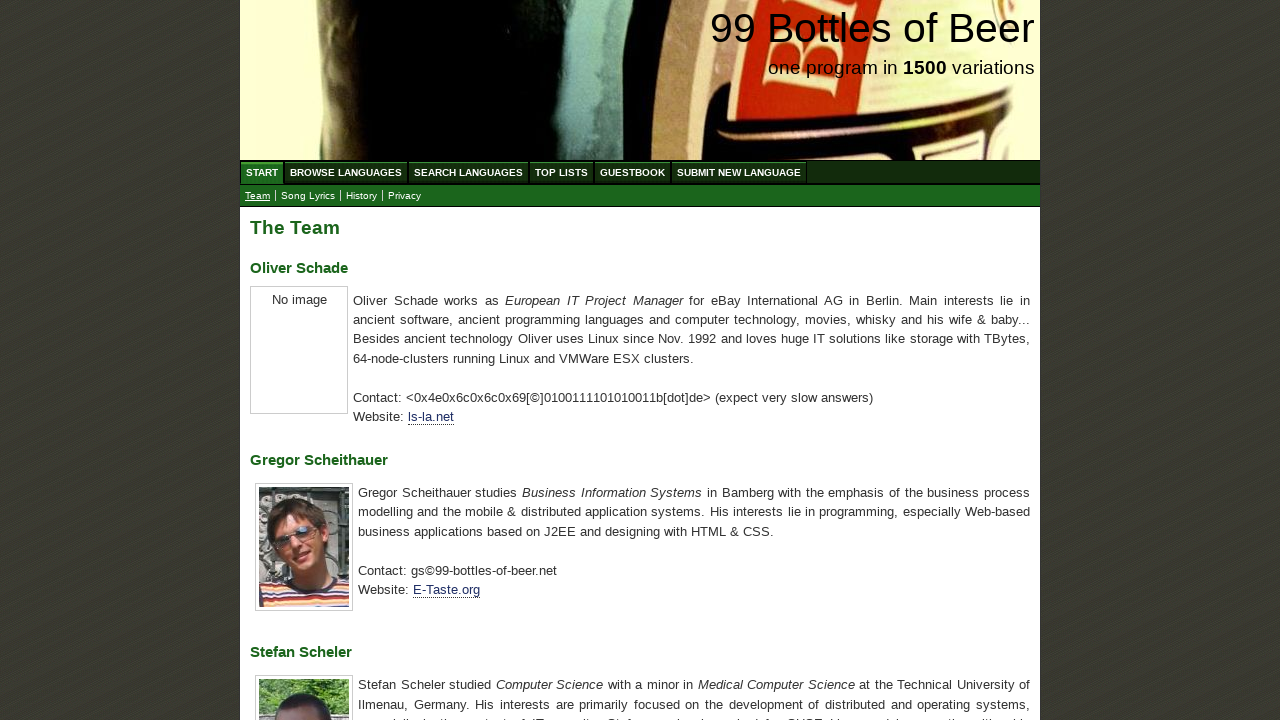

Verified Oliver Schade name is correct
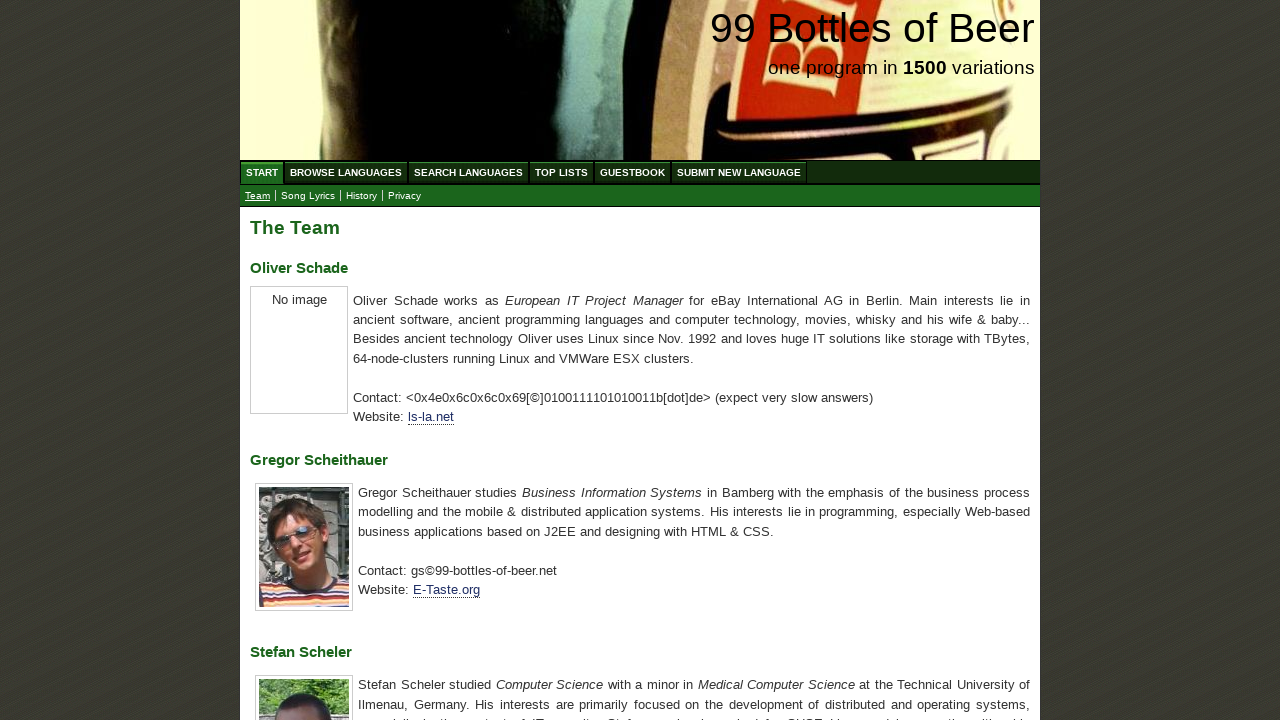

Located Gregor Scheithauer element
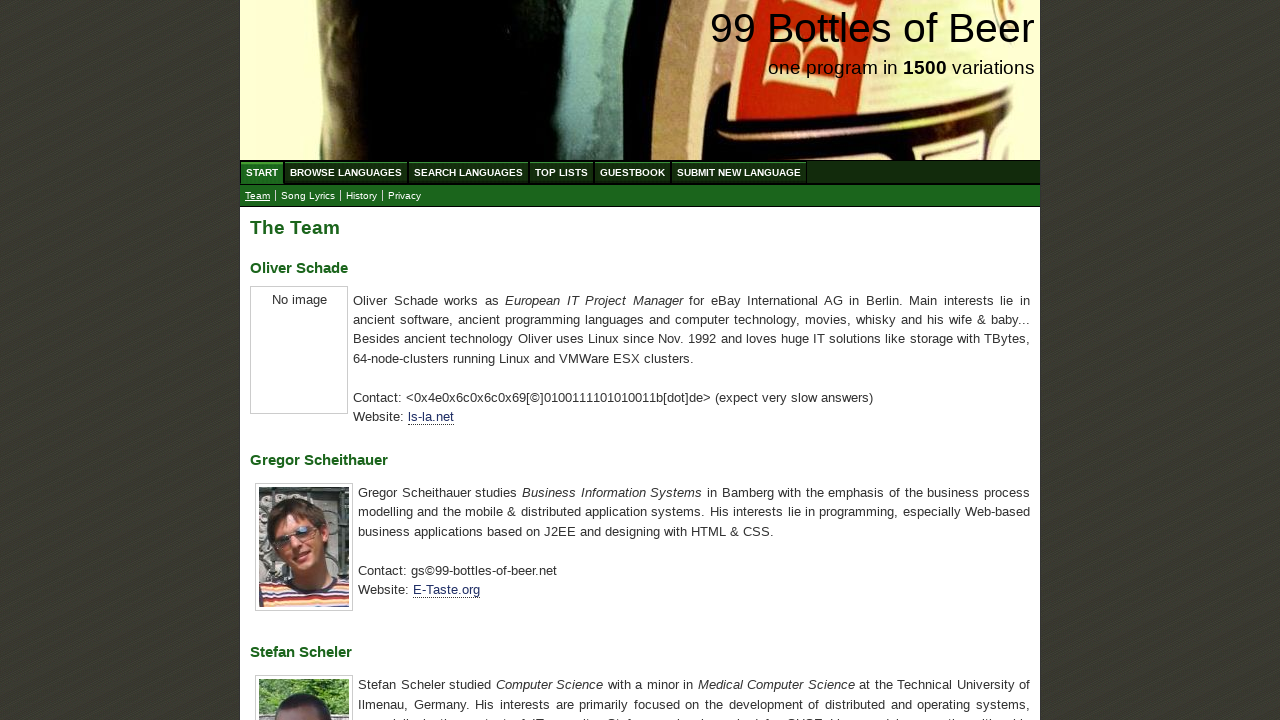

Verified Gregor Scheithauer name is correct
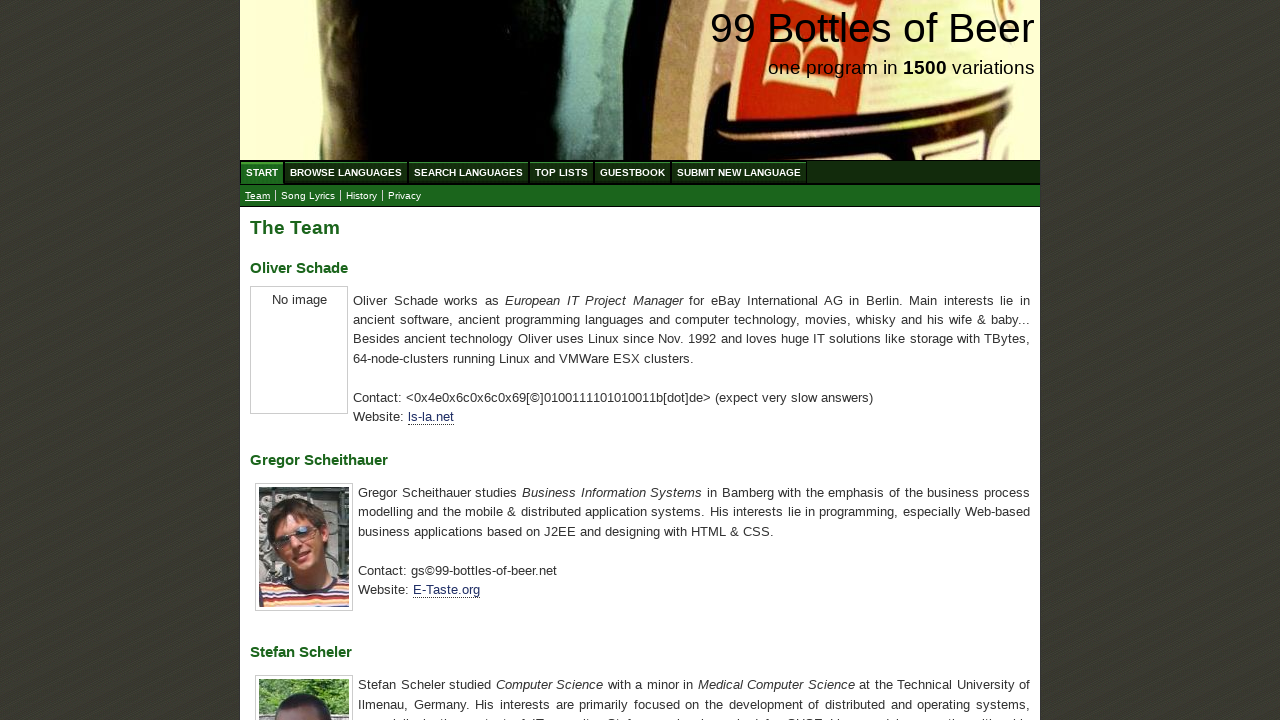

Located Stefan Scheler element
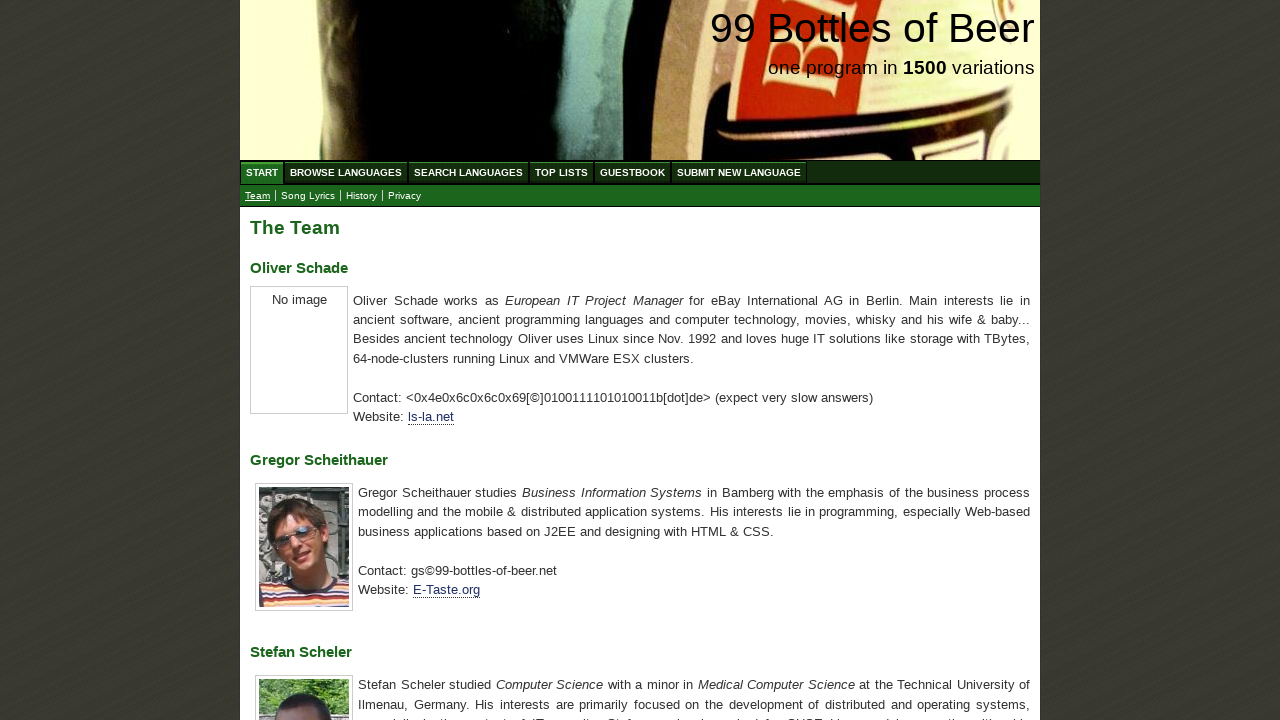

Verified Stefan Scheler name is correct
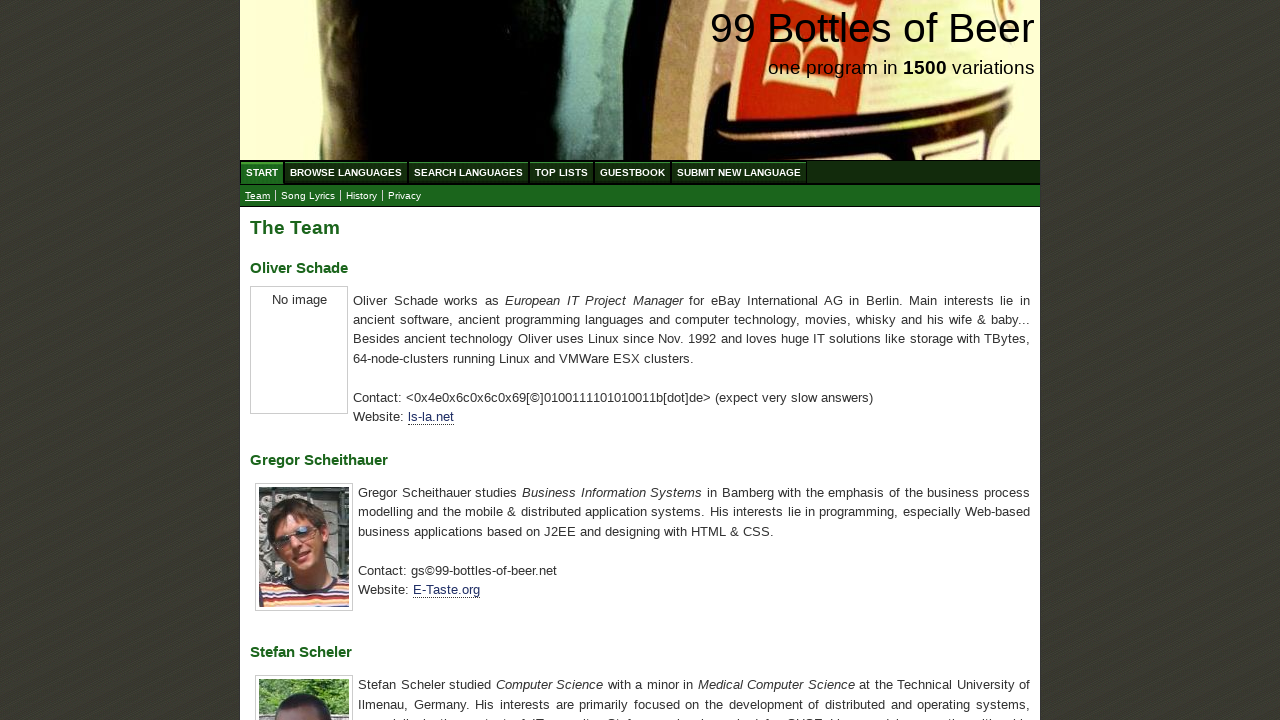

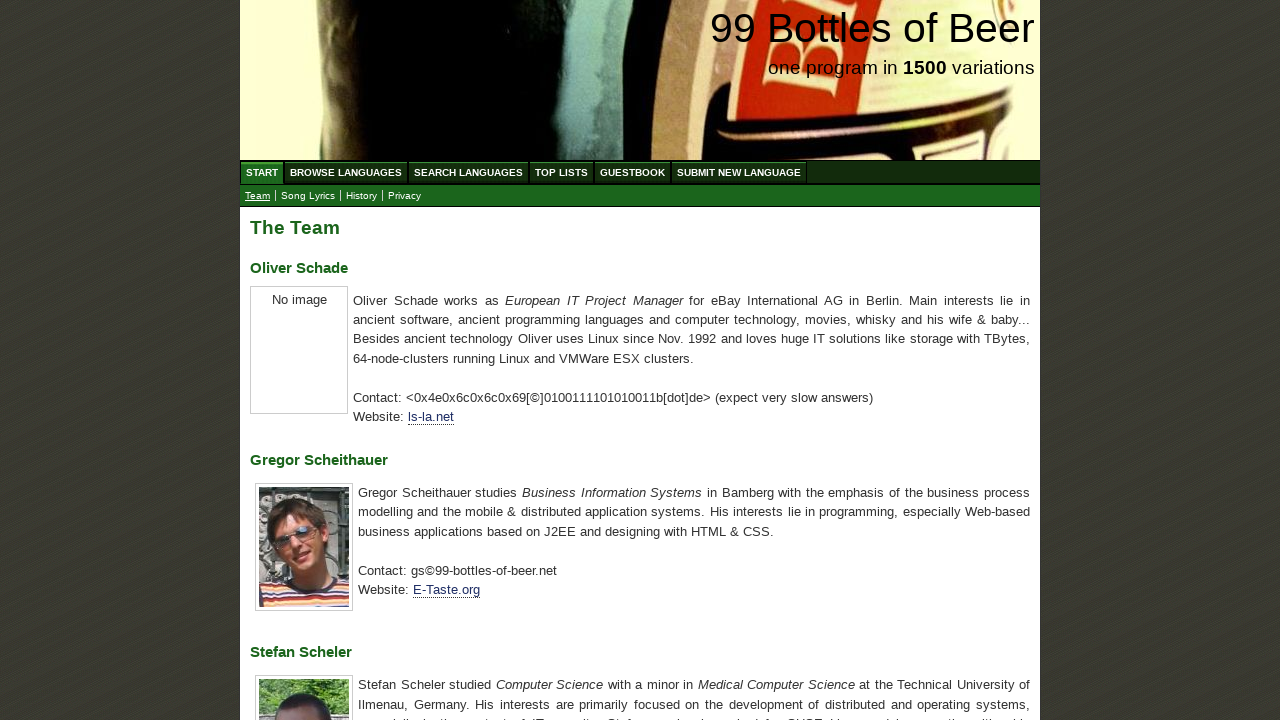